Tests page scrolling functionality by navigating to a date picker demo page and scrolling down 500 pixels using JavaScript execution.

Starting URL: https://demoqa.com/date-picker

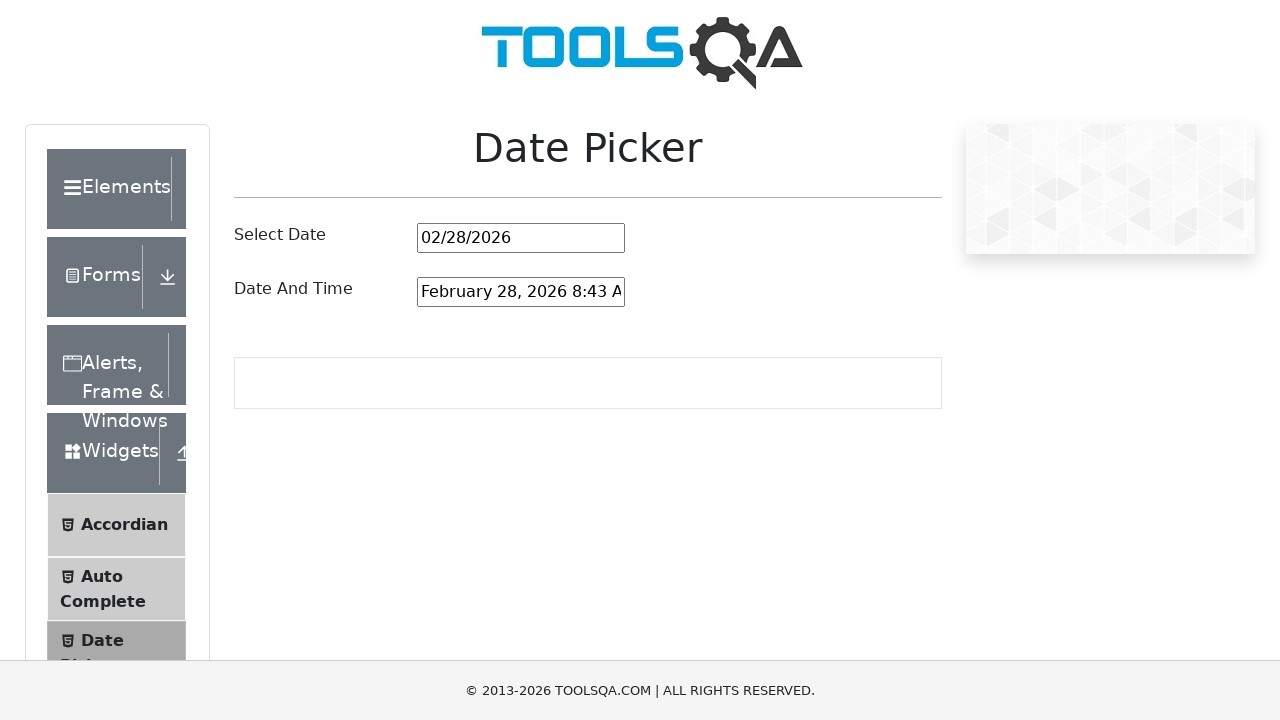

Scrolled down 500 pixels using JavaScript execution
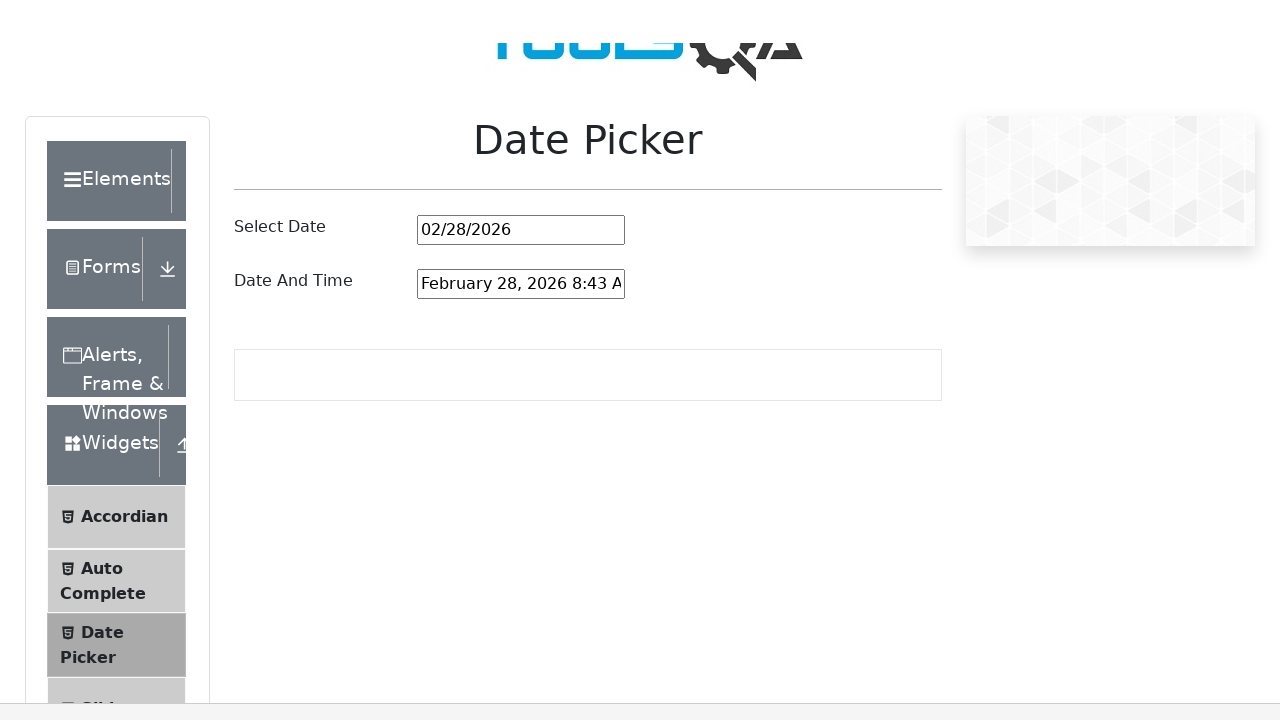

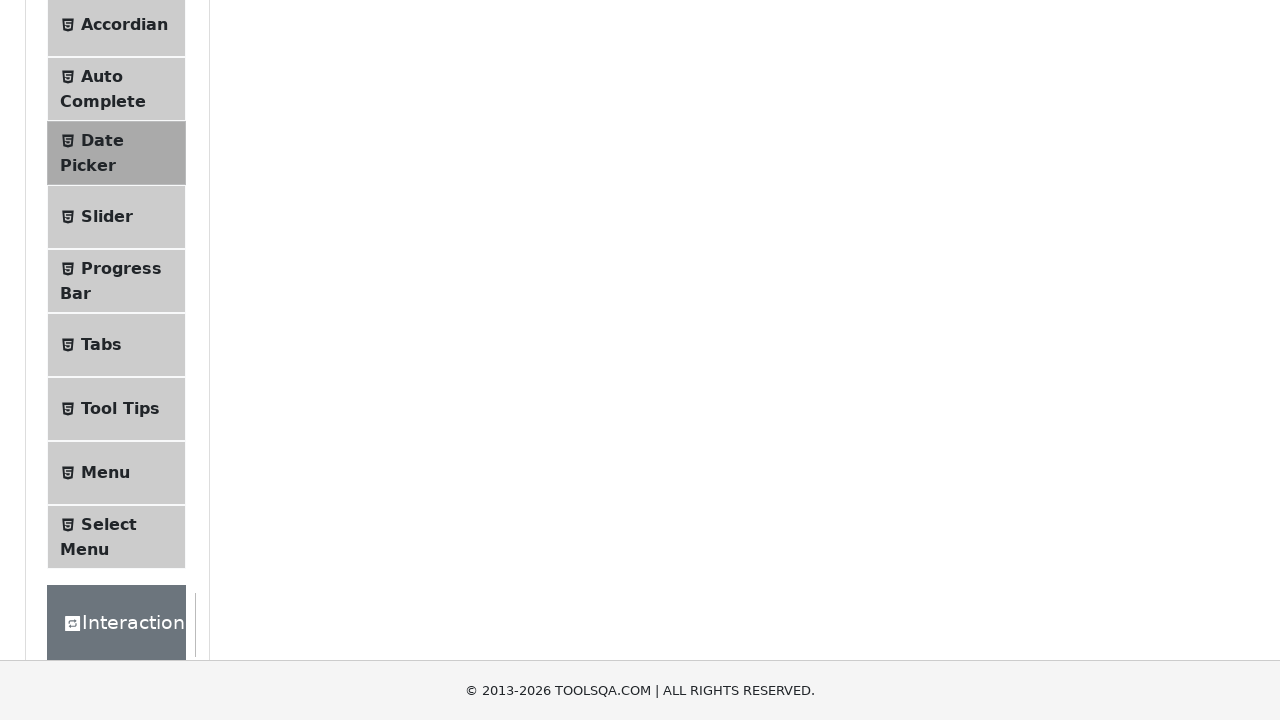